Tests double-click functionality within an iframe by clearing an input field, entering text, and double-clicking a button to copy the text

Starting URL: https://www.w3schools.com/tags/tryit.asp?filename=tryhtml5_ev_ondblclick3

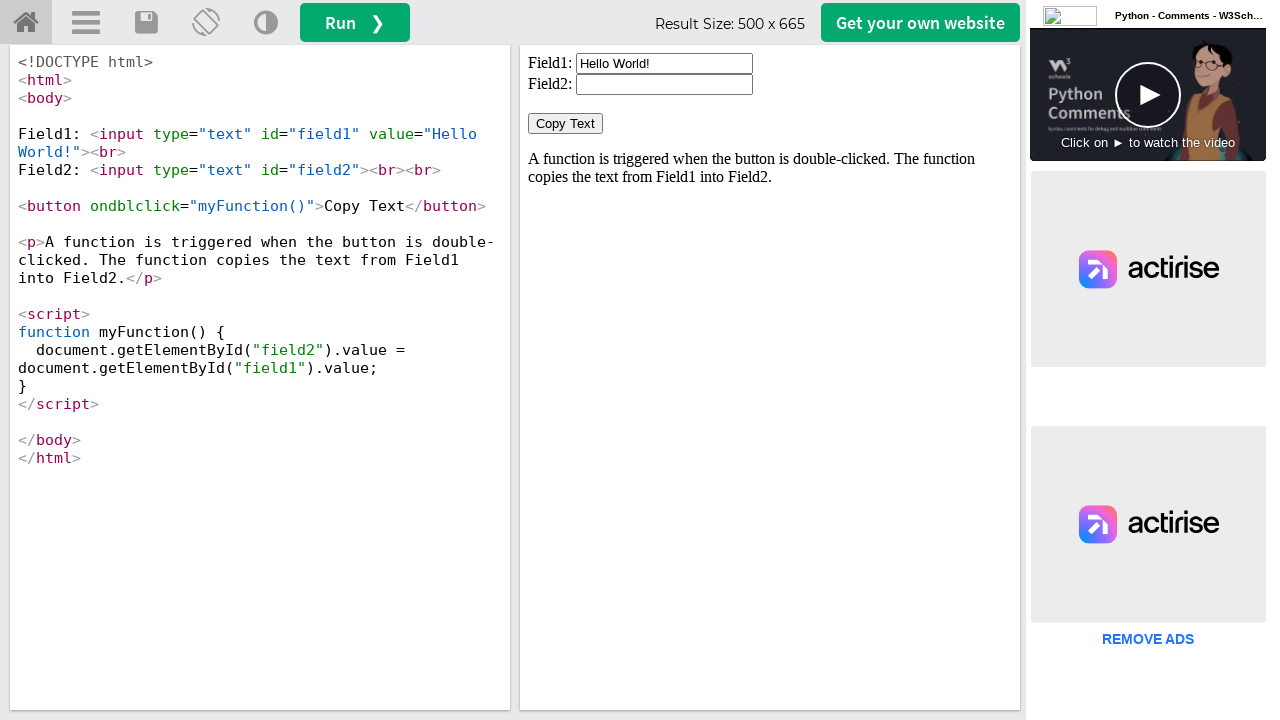

Located iframe with id 'iframeResult'
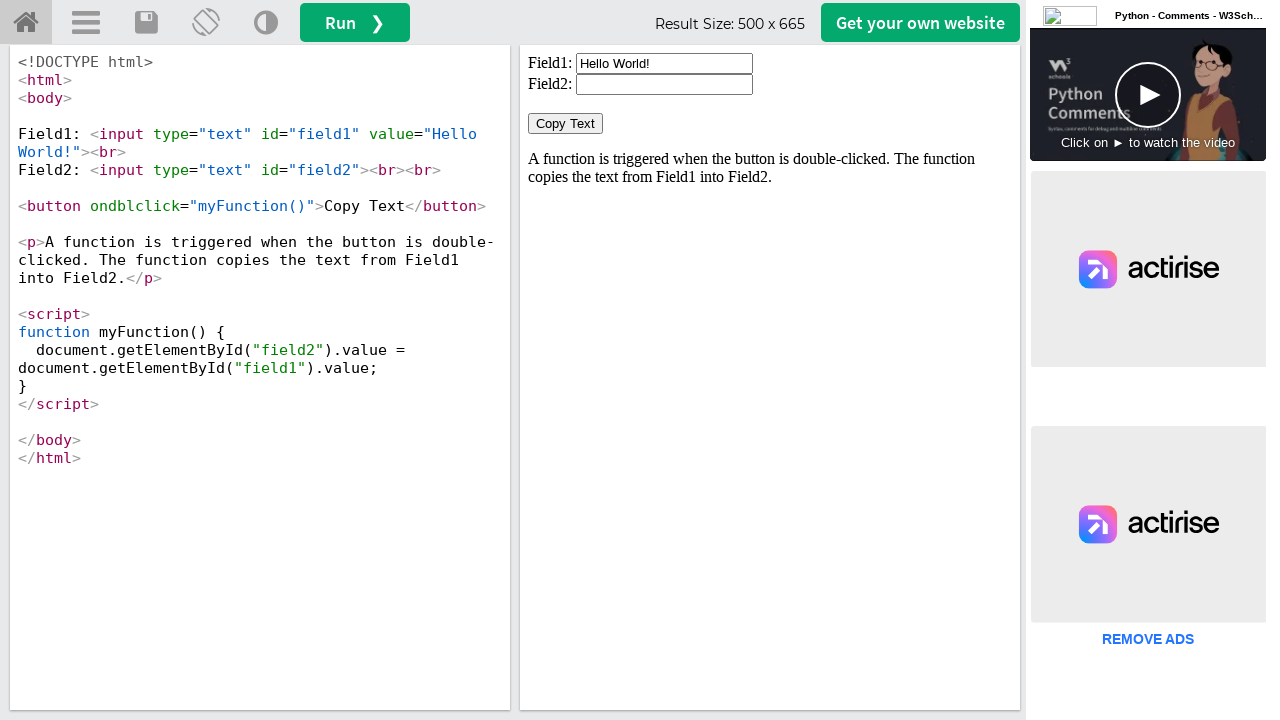

Cleared the input field #field1 on #iframeResult >> internal:control=enter-frame >> #field1
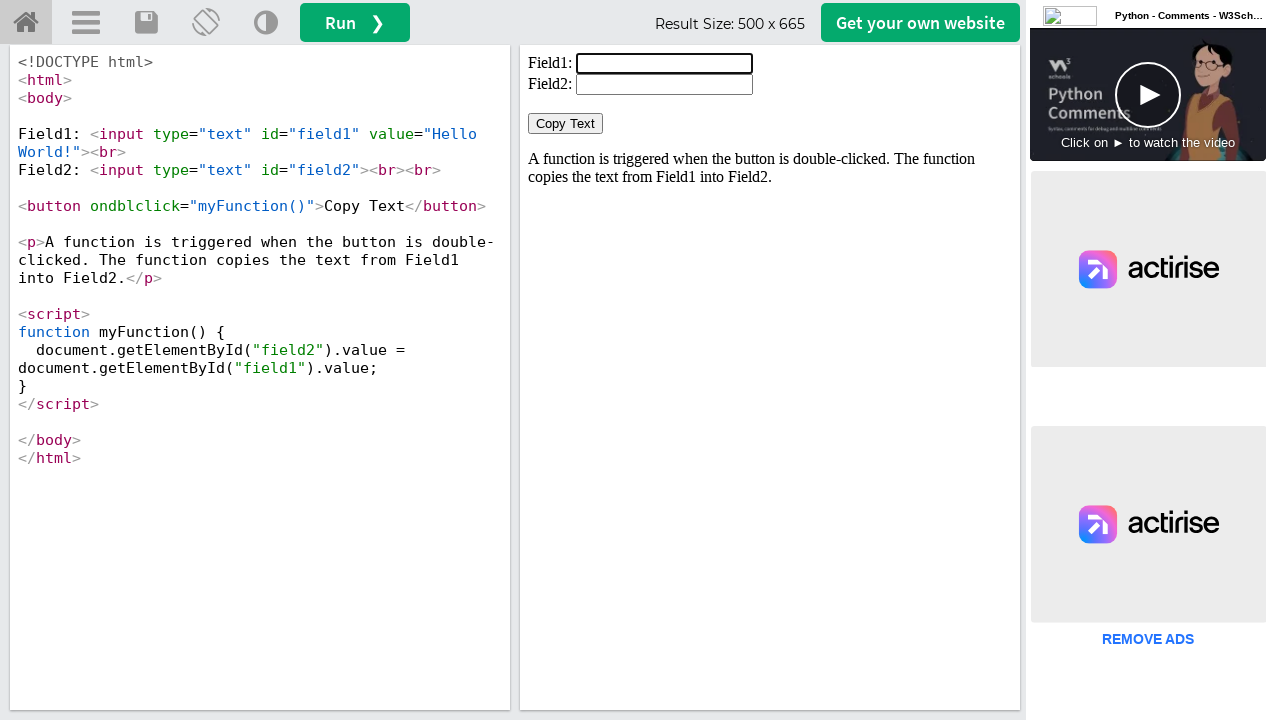

Filled input field with text 'Sidhant Rathod' on #iframeResult >> internal:control=enter-frame >> #field1
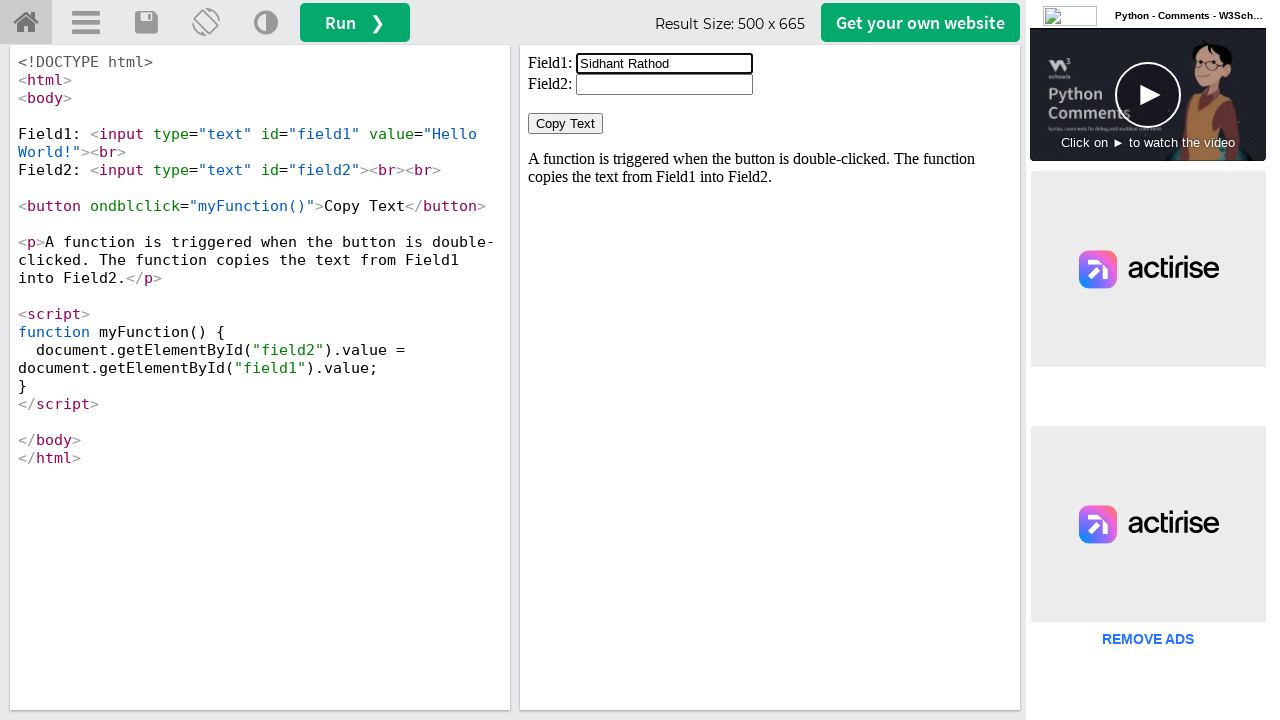

Double-clicked the 'Copy Text' button to copy text at (566, 124) on #iframeResult >> internal:control=enter-frame >> button:text('Copy Text')
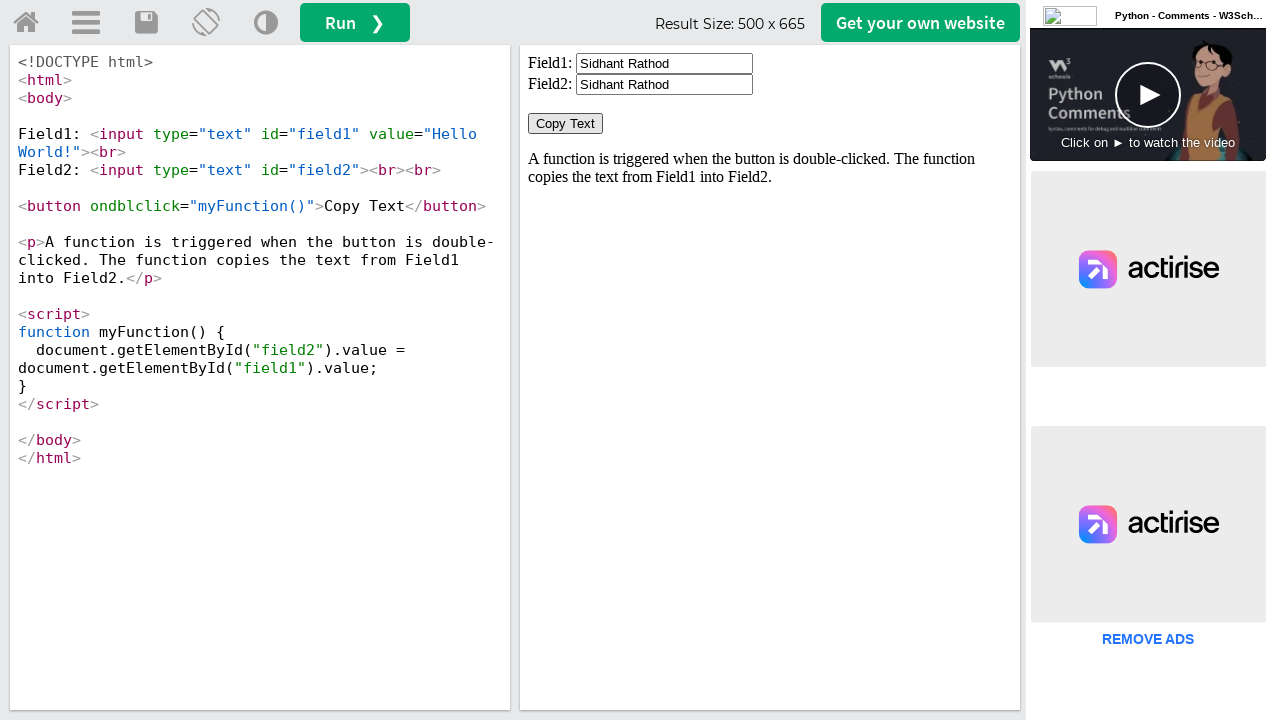

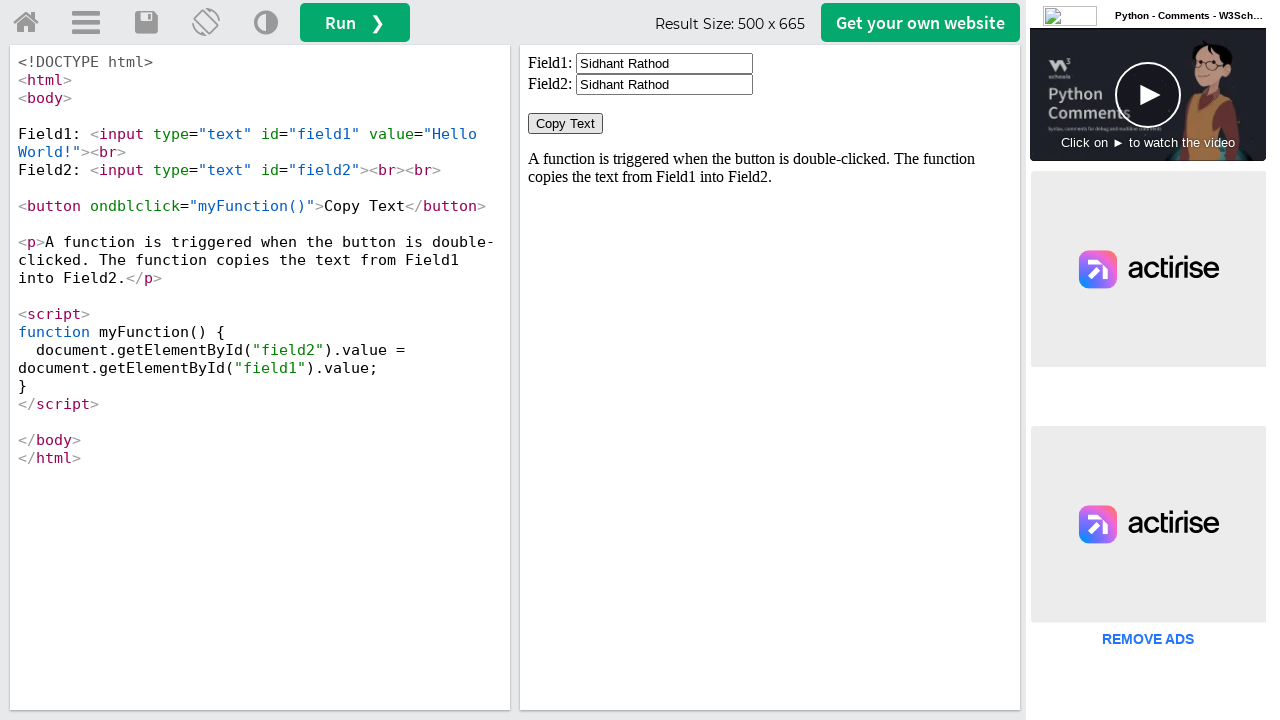